Tests keyboard actions on a key press detection page by sending Enter, Delete, and Space keys

Starting URL: http://the-internet.herokuapp.com/key_presses

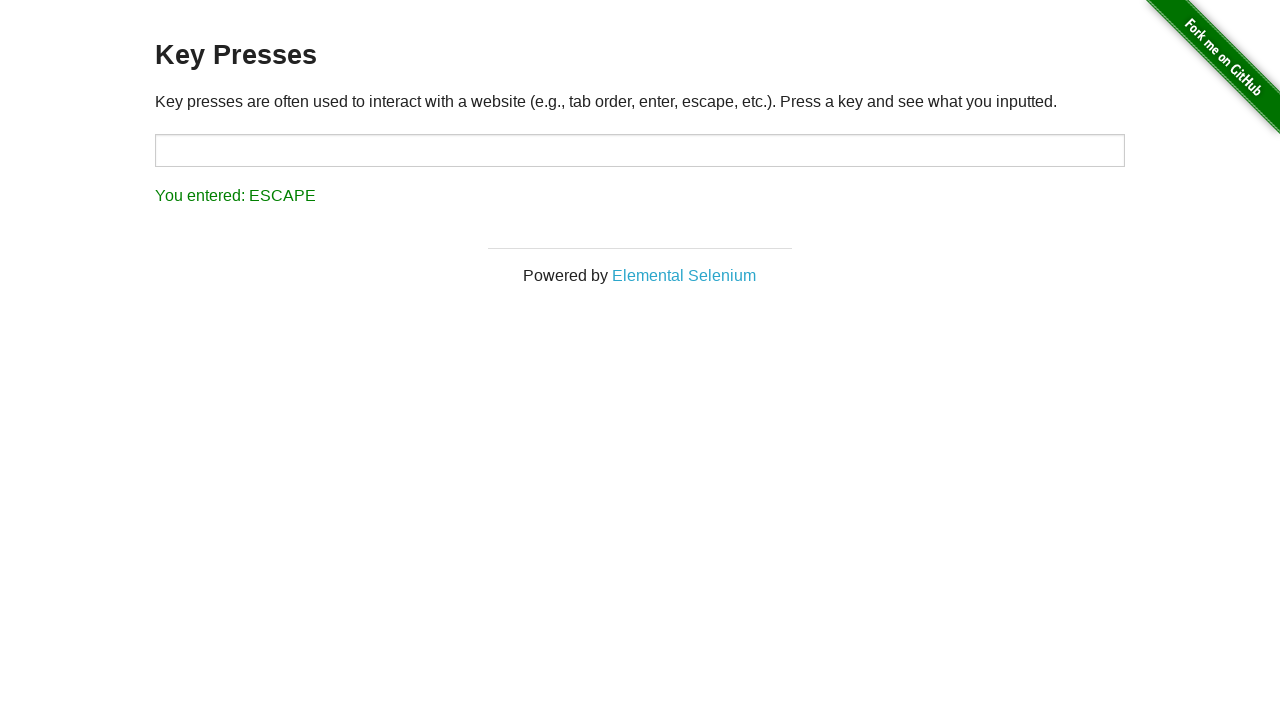

Navigated to key press detection page
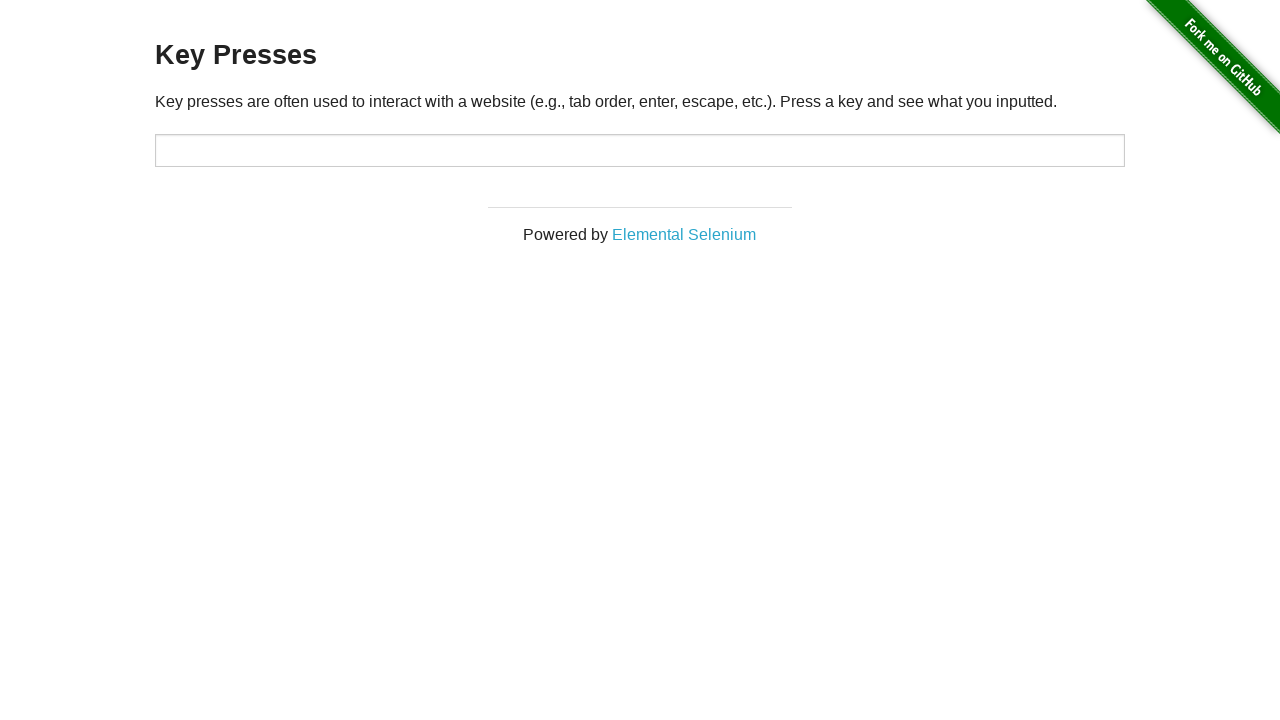

Pressed Enter key
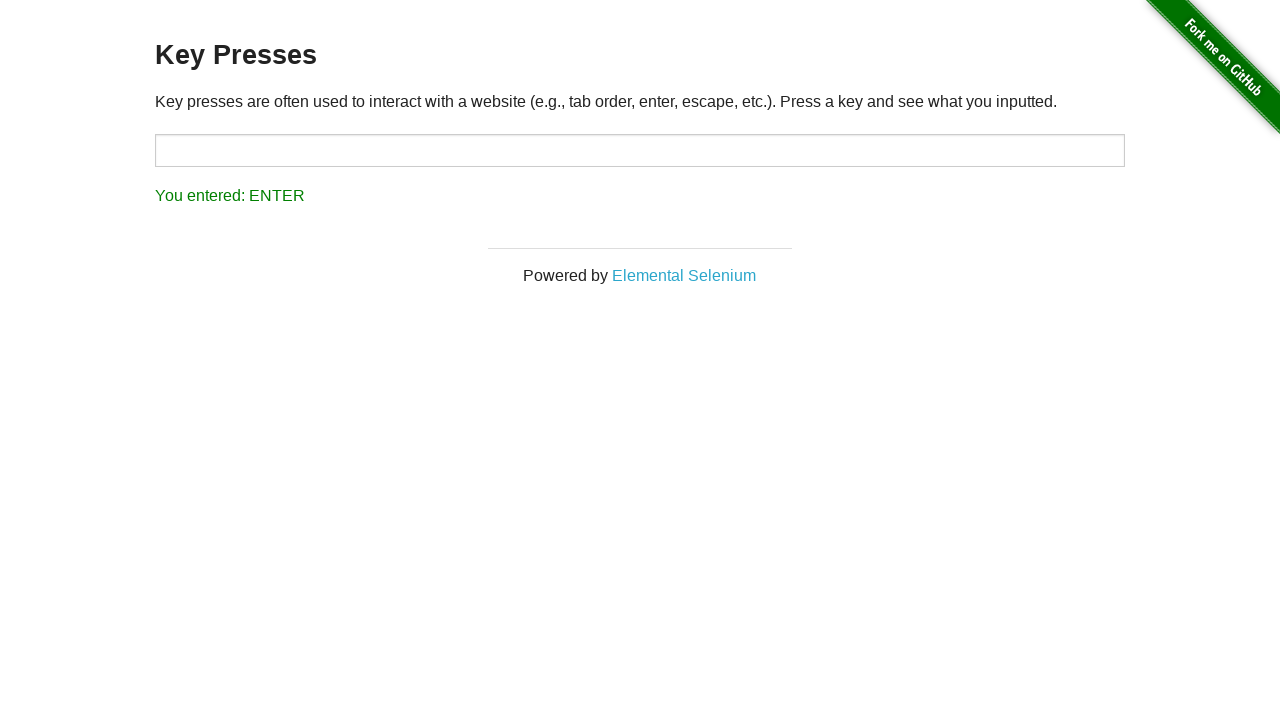

Waited 3 seconds
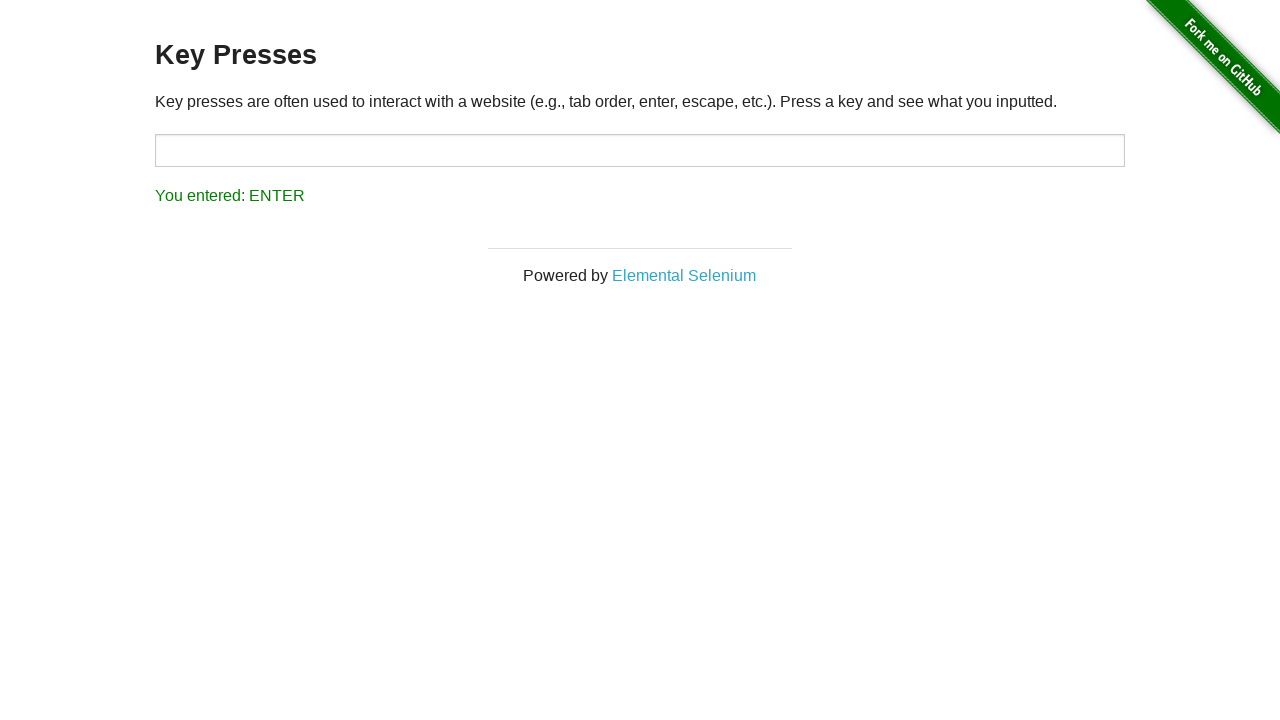

Pressed Delete key
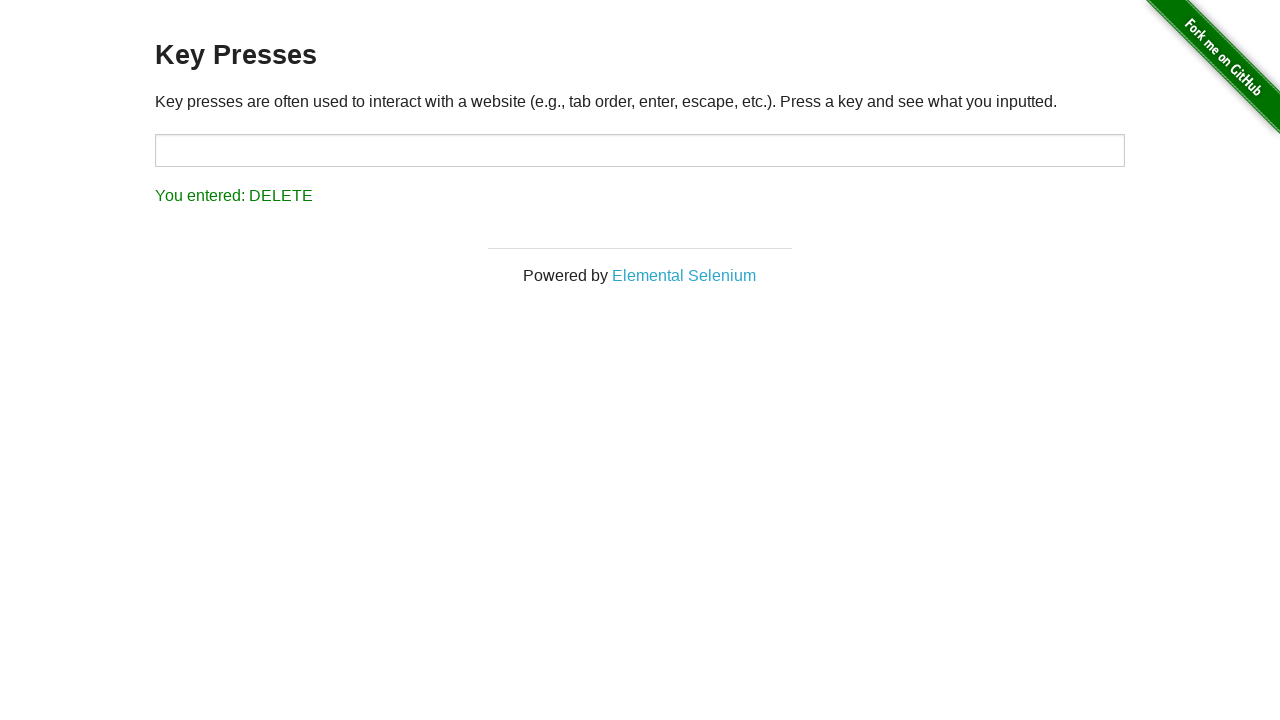

Pressed Space key
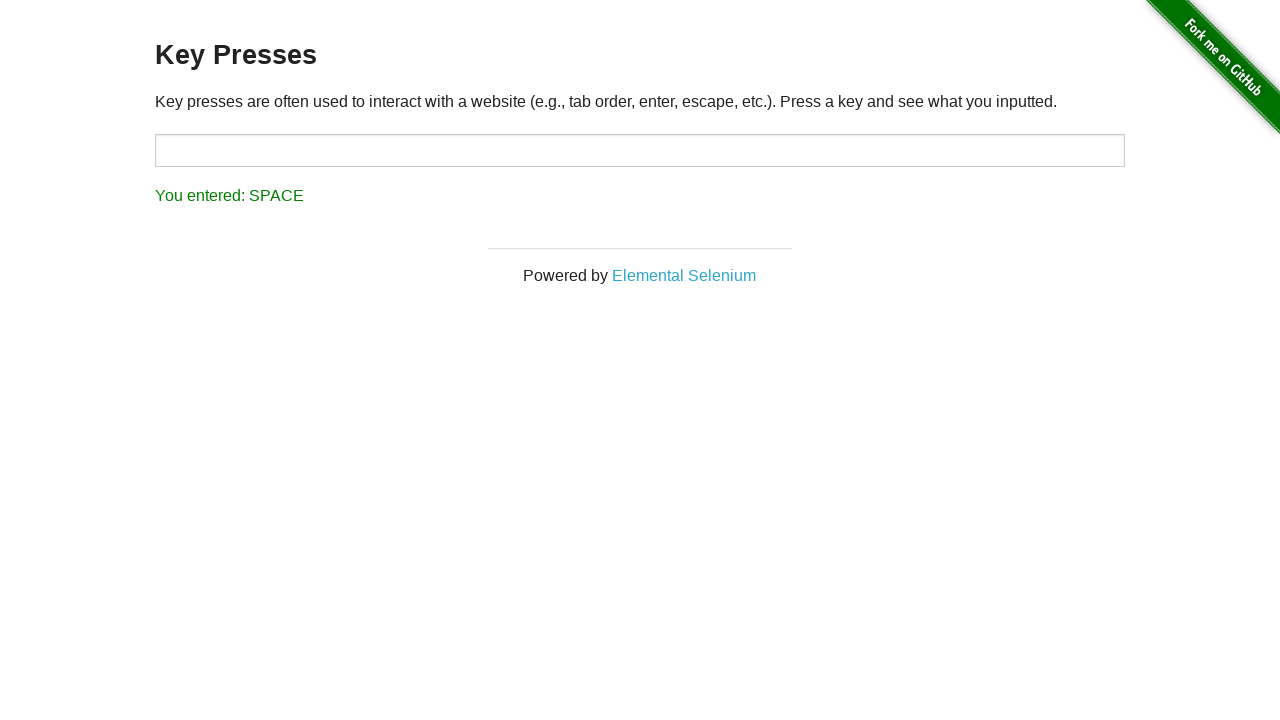

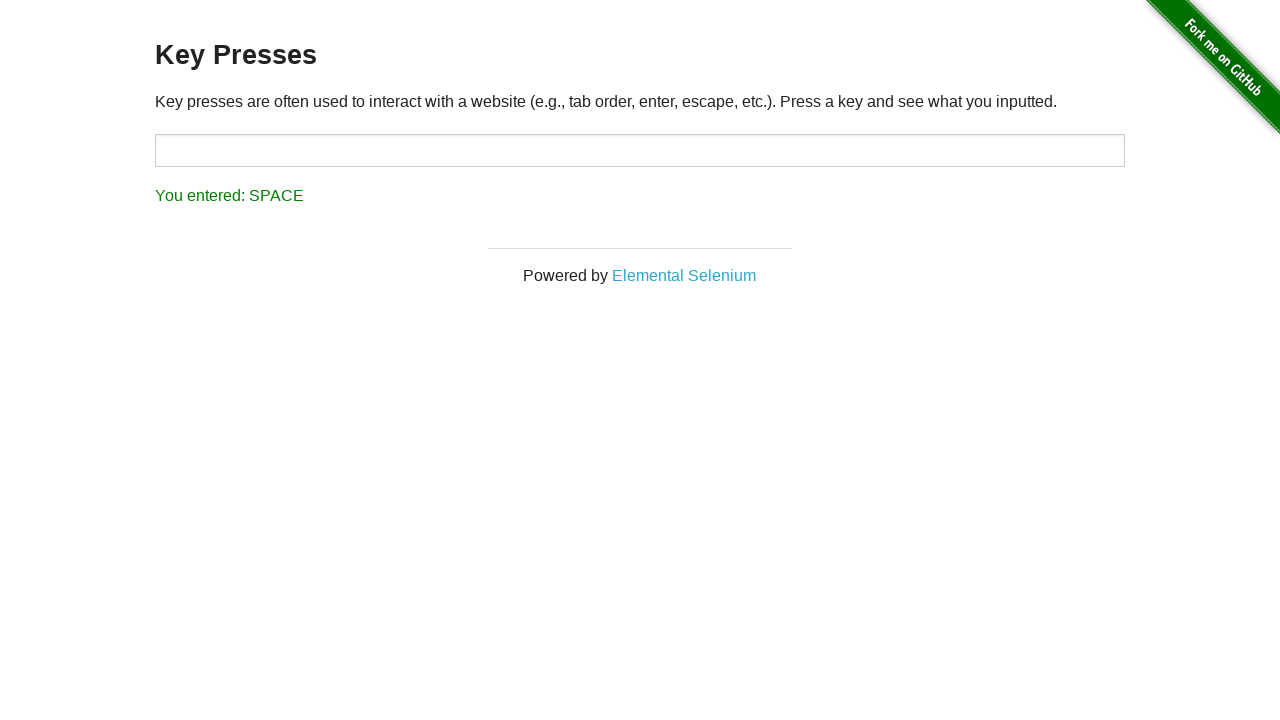